Tests window handling by clicking a link that opens a new window, switching to it, and verifying the text content

Starting URL: https://the-internet.herokuapp.com/windows

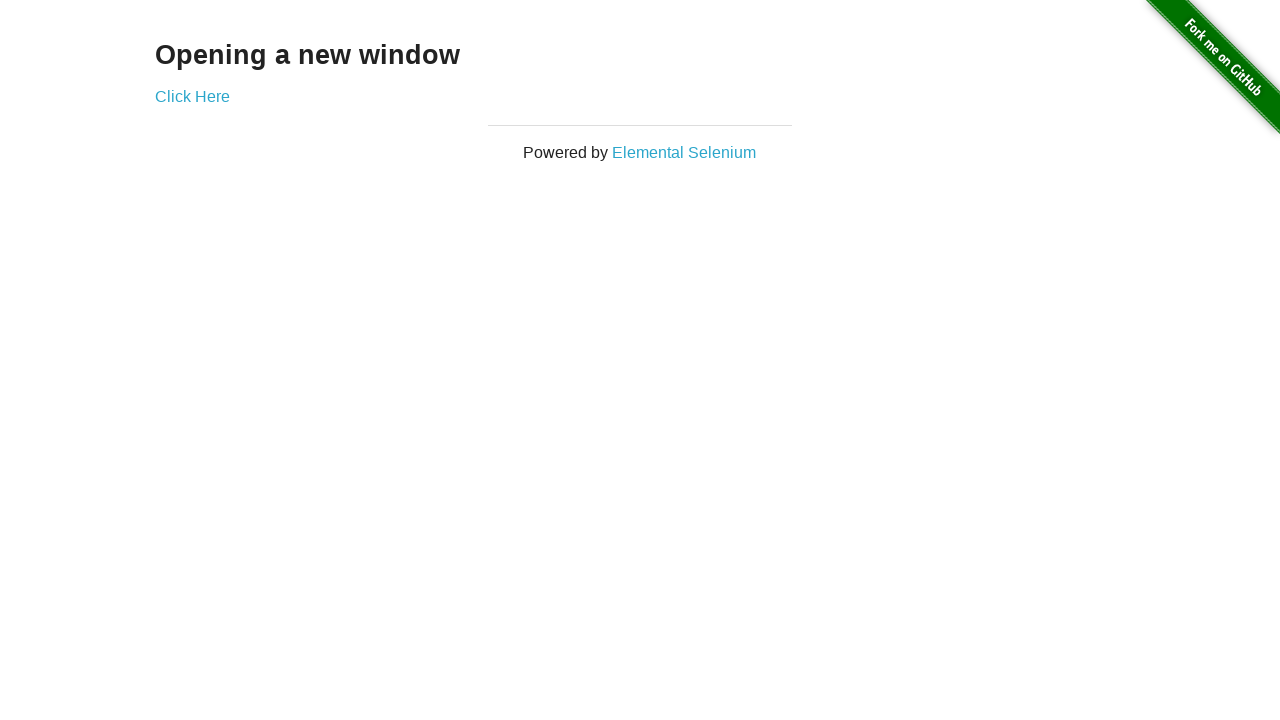

Clicked 'Click Here' link to open new window at (192, 96) on text=Click Here
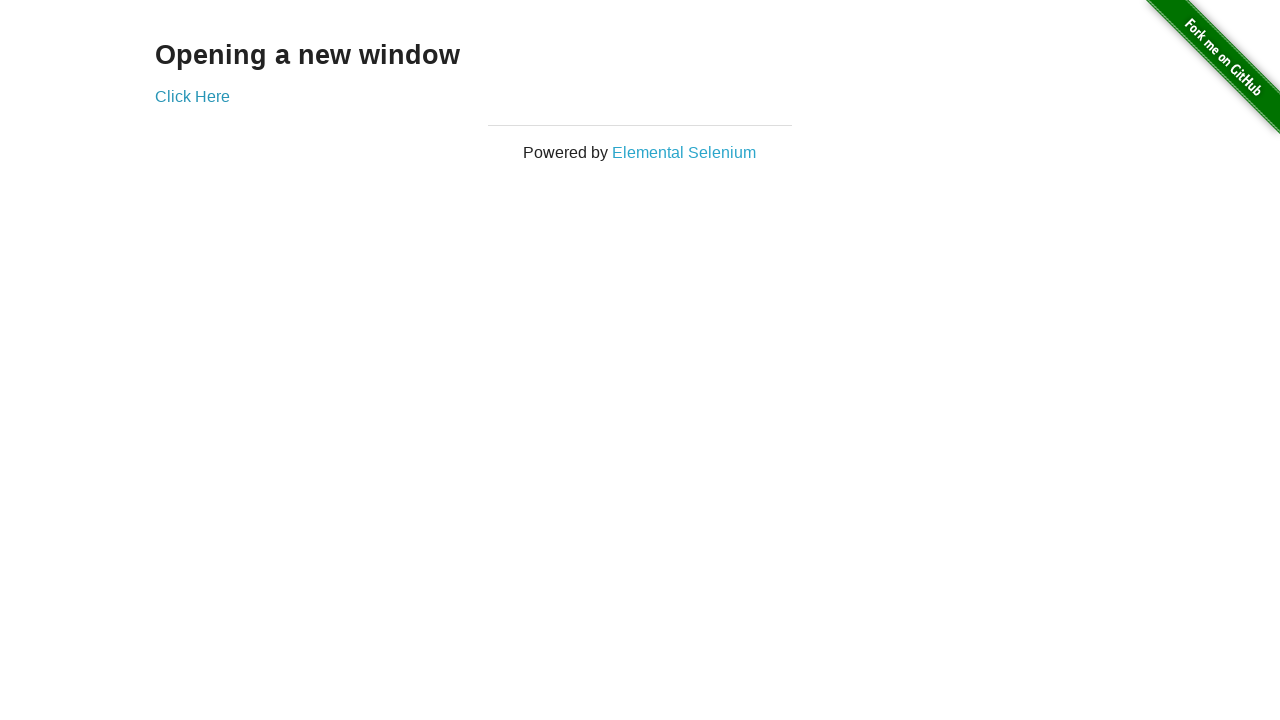

New window/tab opened and captured
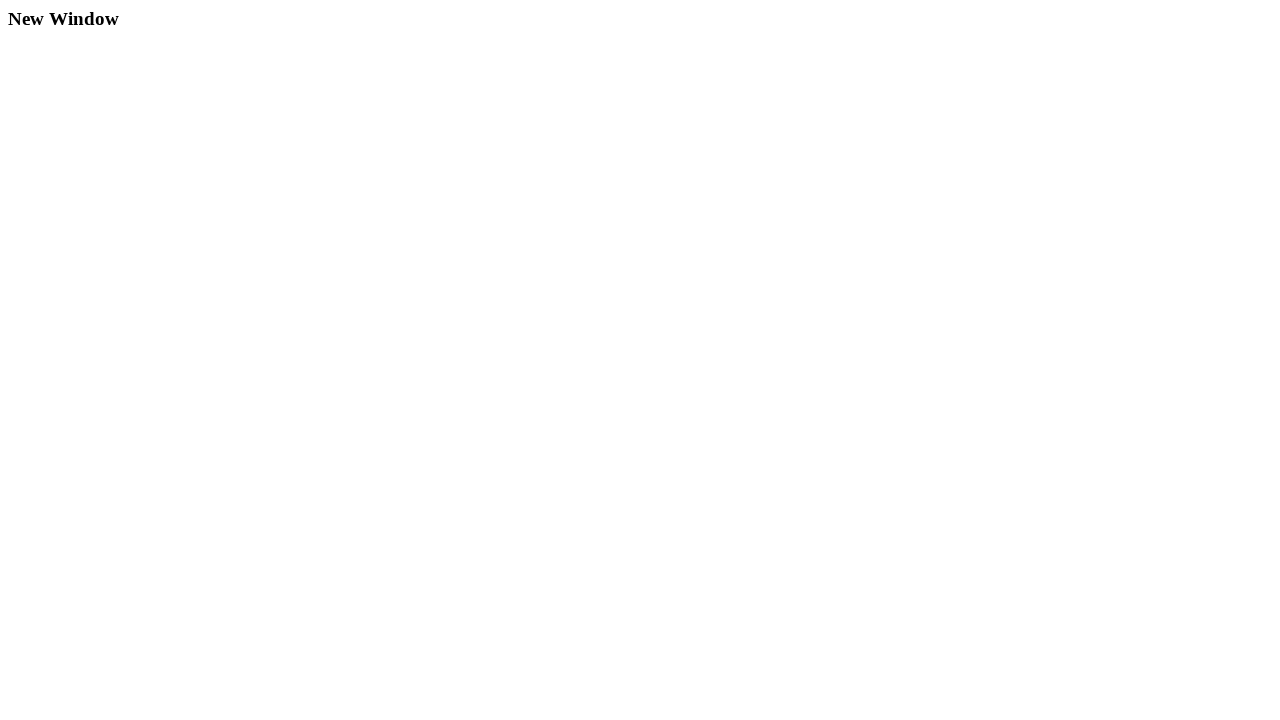

New page loaded completely
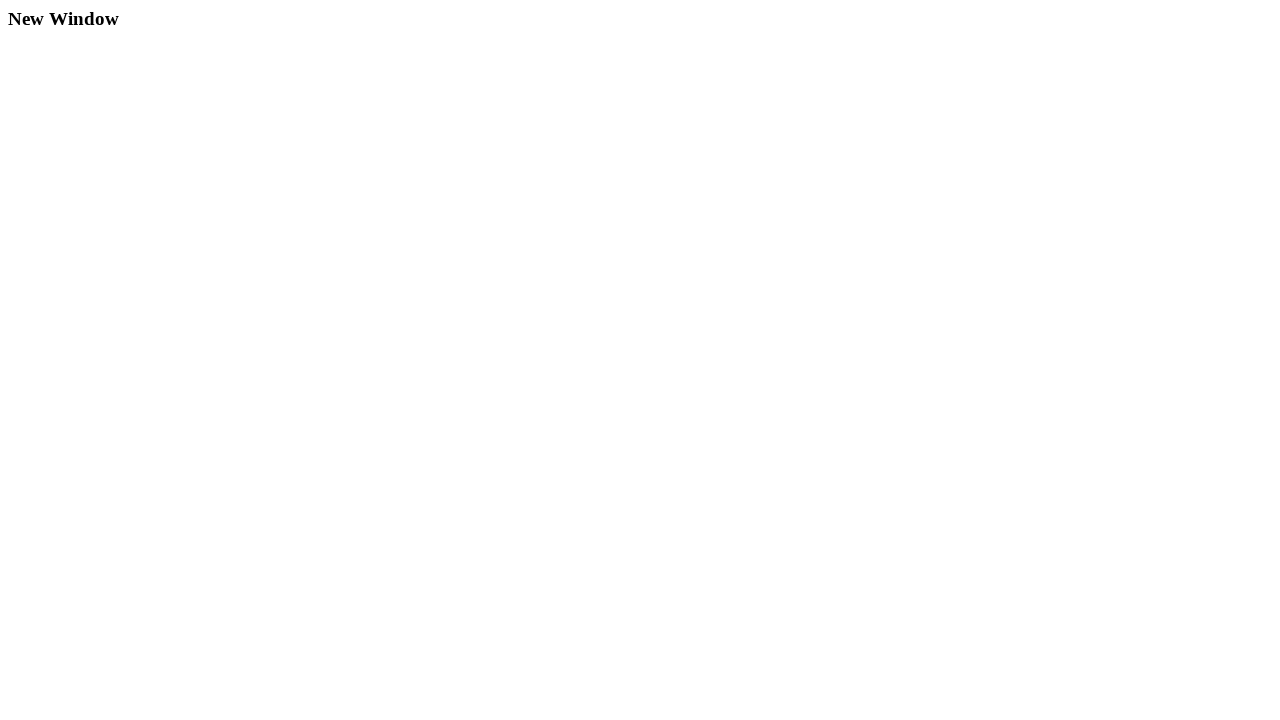

Retrieved heading text from new page: 'New Window'
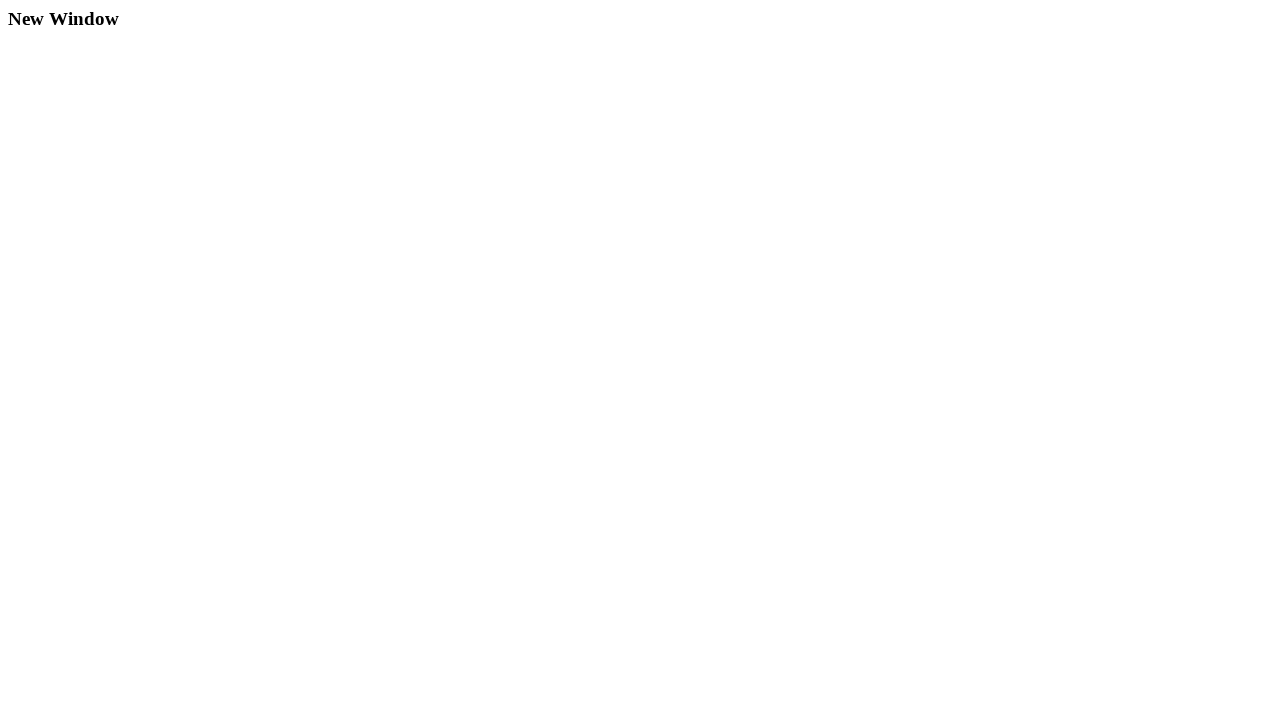

Verified heading contains 'New Window' text
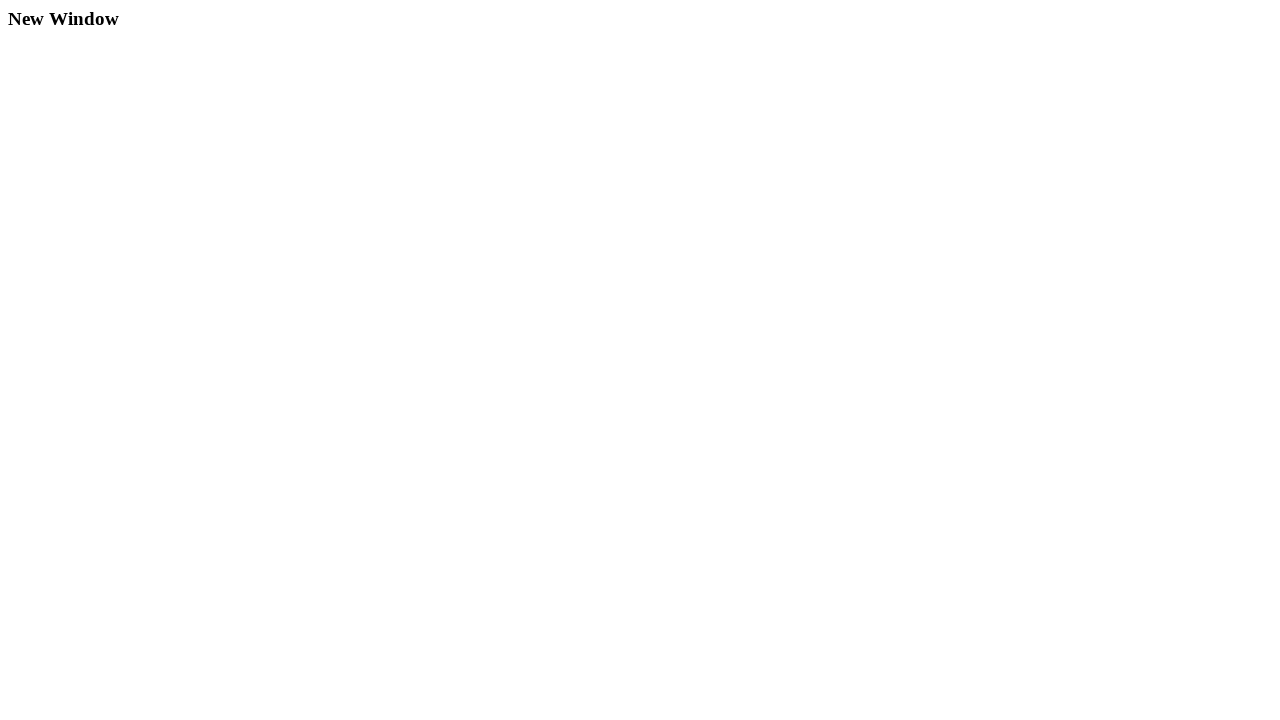

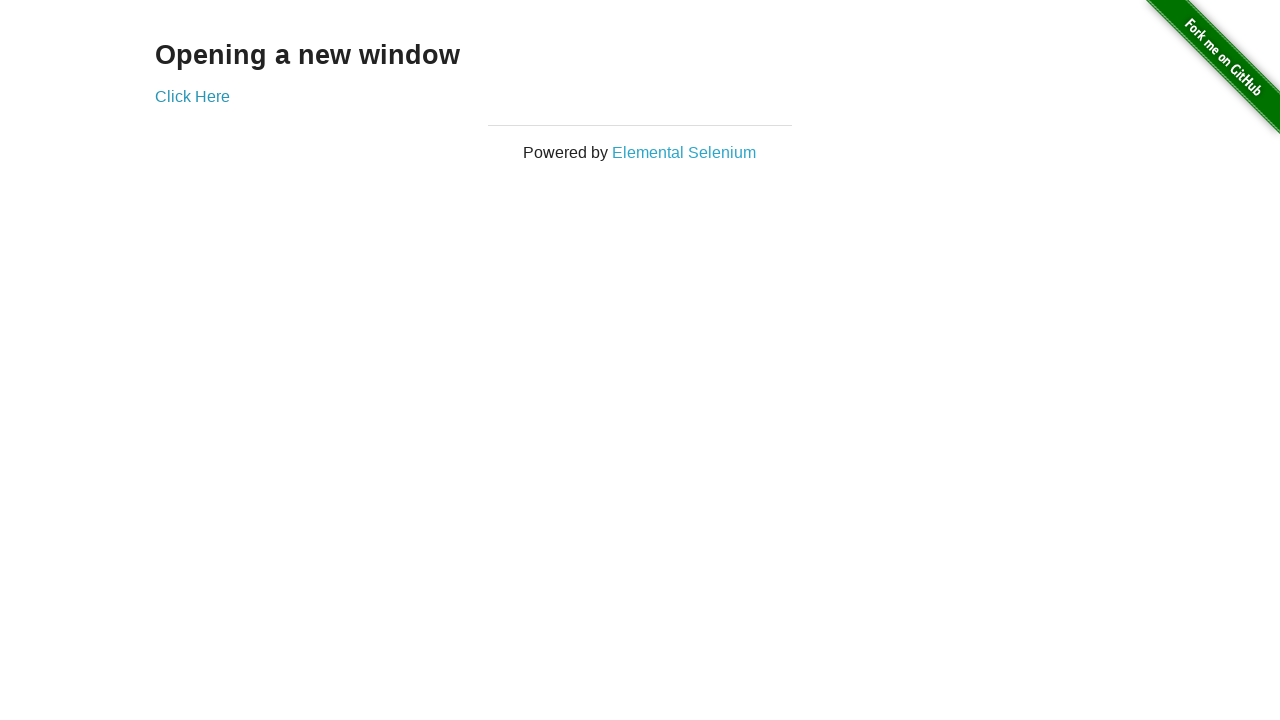